Tests clicking the "Navigation" link and verifies the page loads

Starting URL: https://bonigarcia.dev/selenium-webdriver-java/

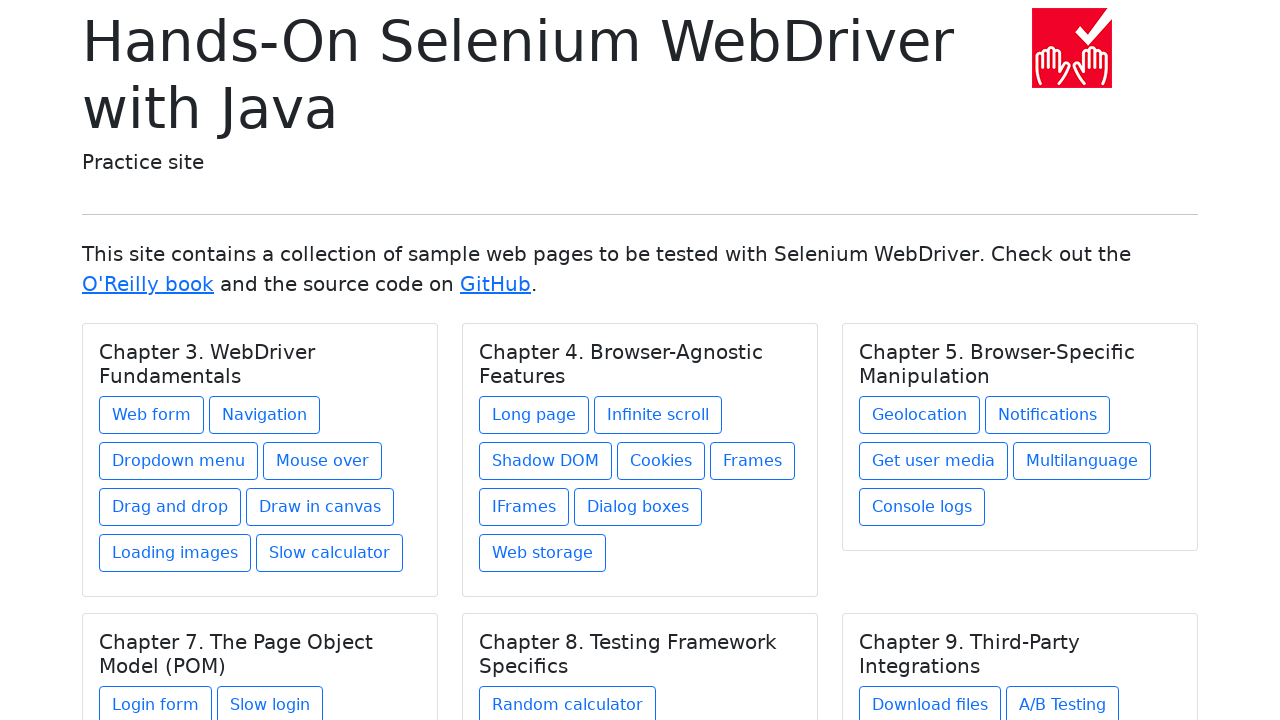

Clicked the 'Navigation' link at (264, 415) on text=Navigation
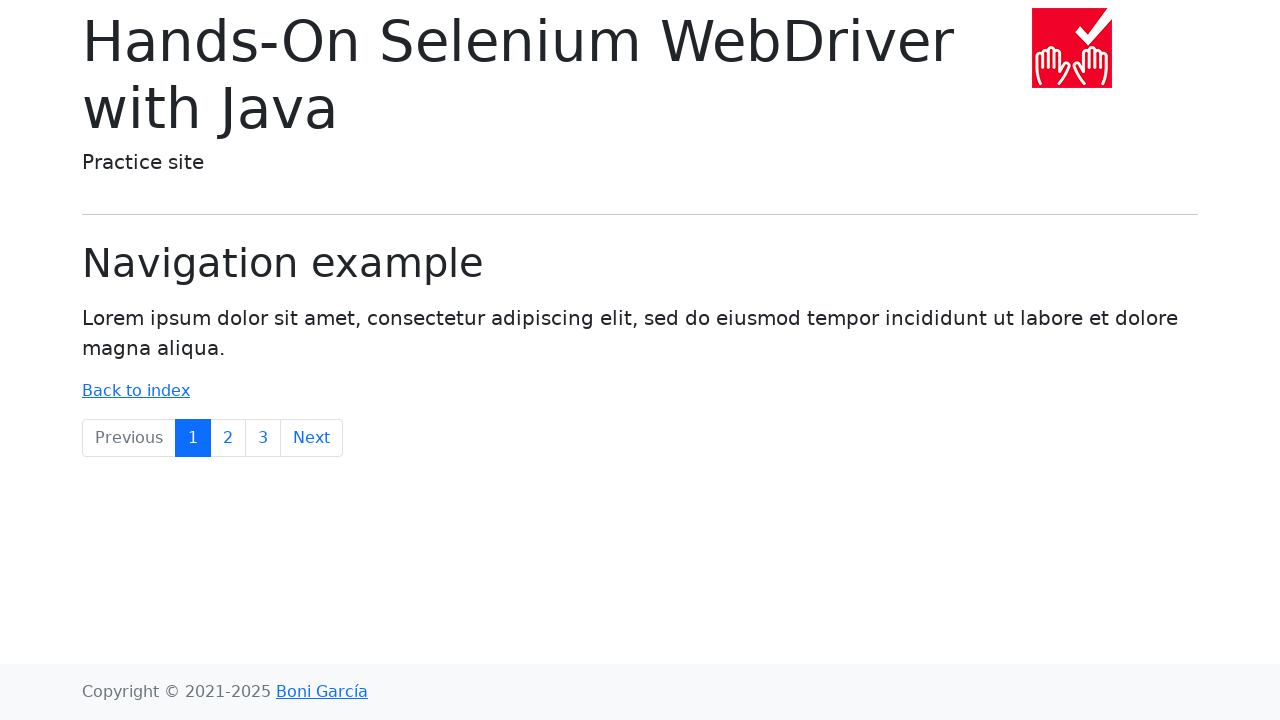

Navigation page loaded successfully (domcontentloaded state reached)
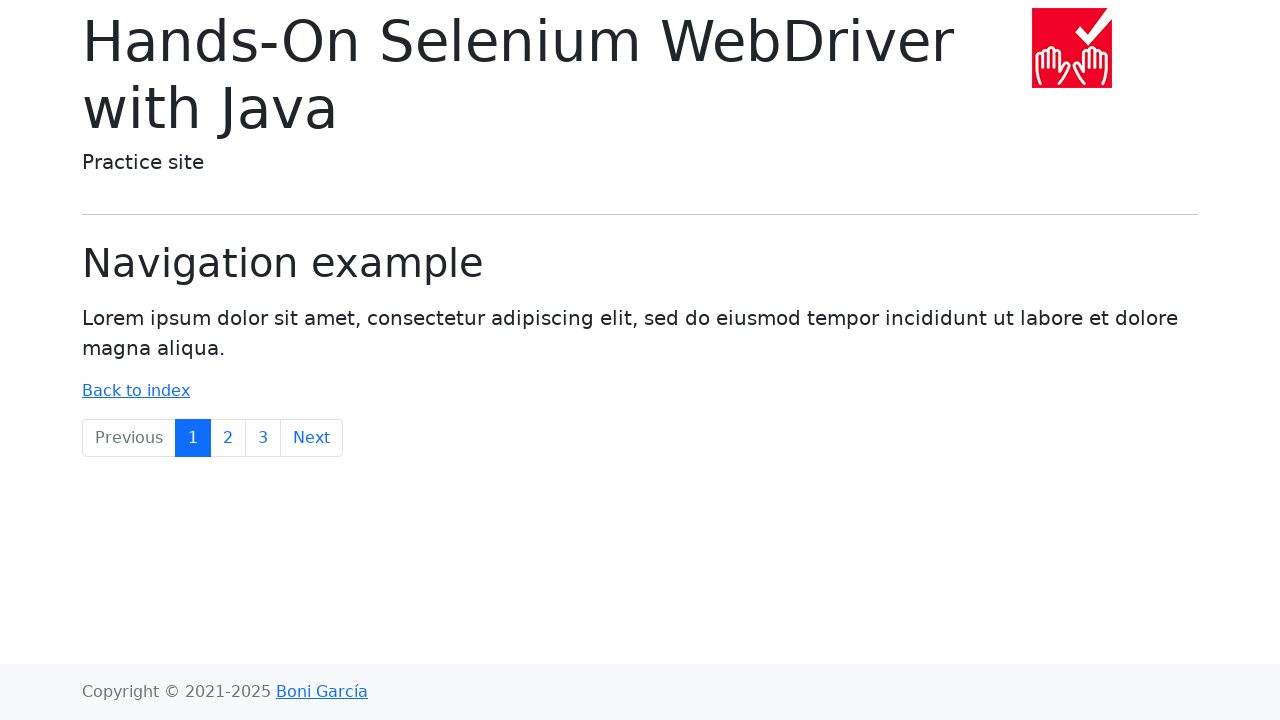

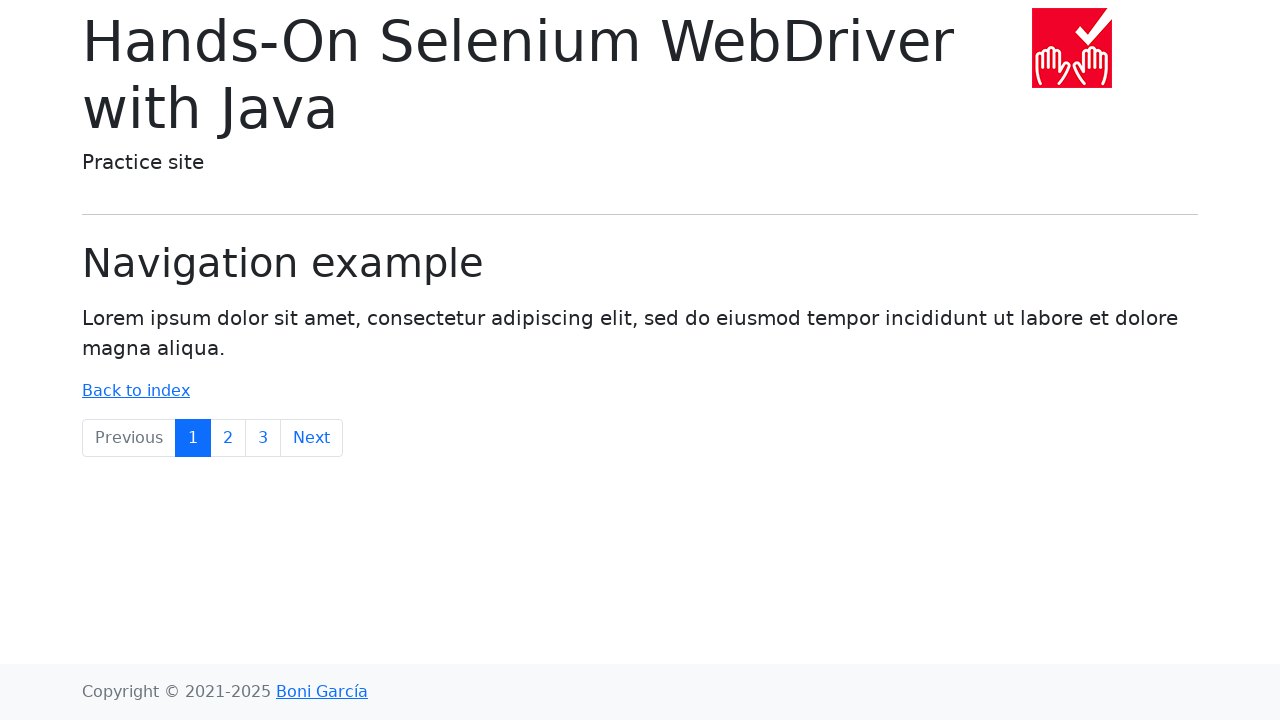